Tests the game rules screen by opening it and swiping through the tutorial slides

Starting URL: https://test2-metafora-game.web.app/#/

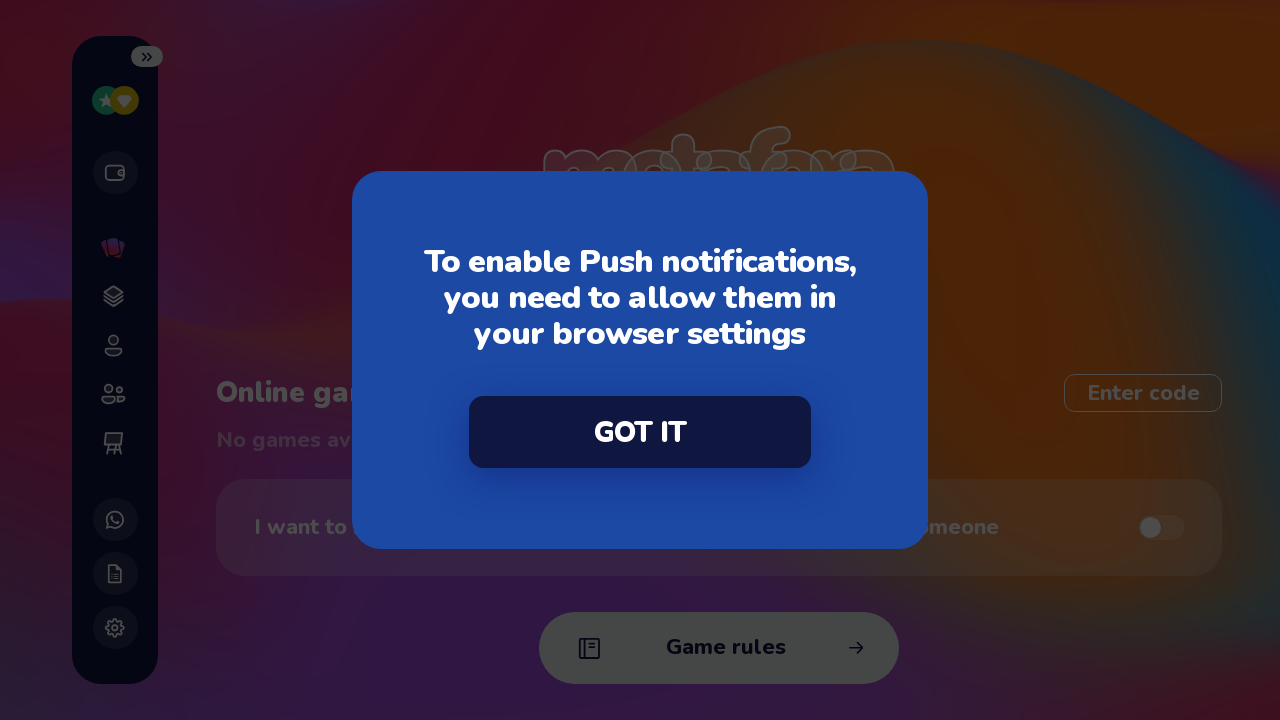

Dismissed initial popup by clicking 'Got it' at (640, 432) on internal:text="Got it"i
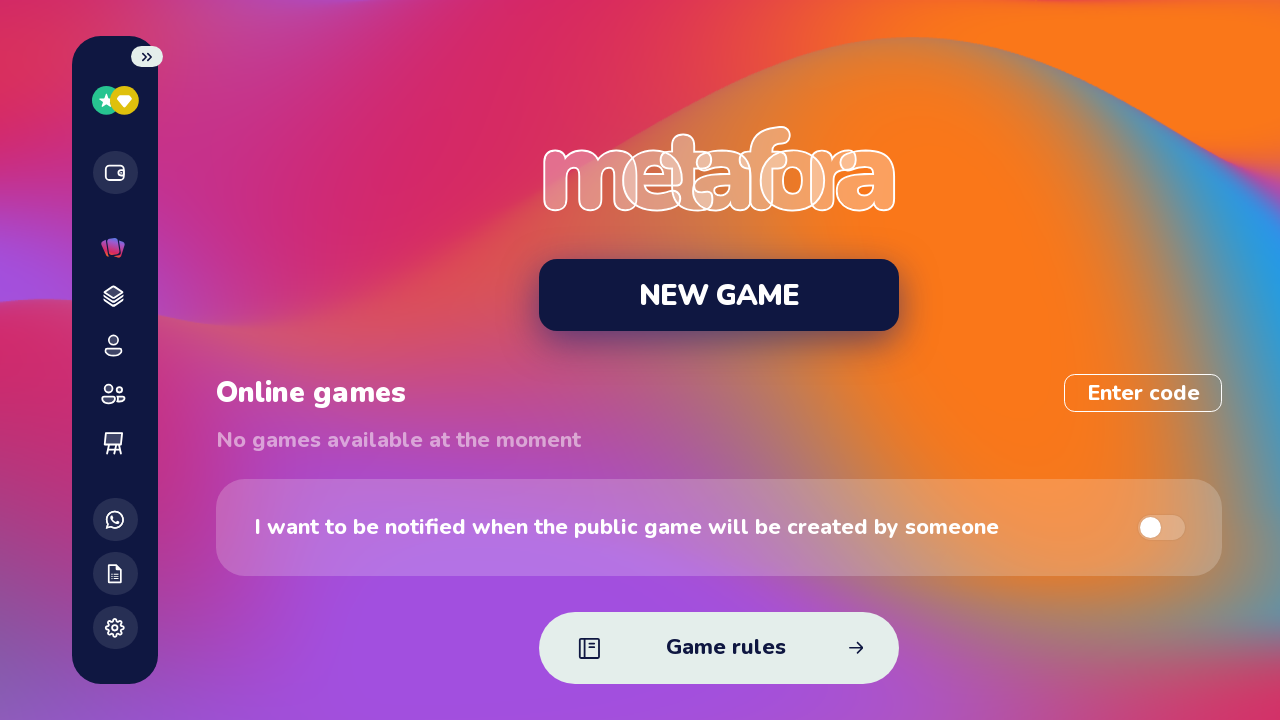

Clicked on game rules link to open Rules screen at (719, 648) on .InitialScreen__GameRulesLink--KVux4
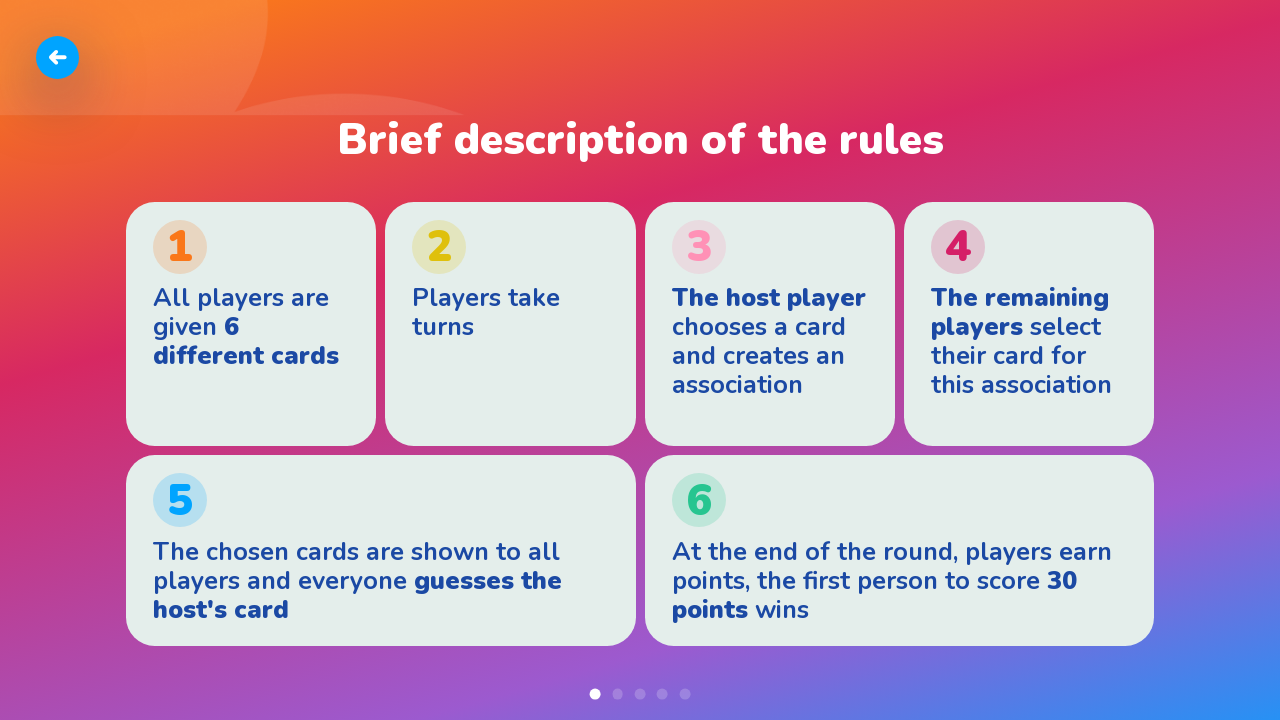

Located active tutorial slide for swiping
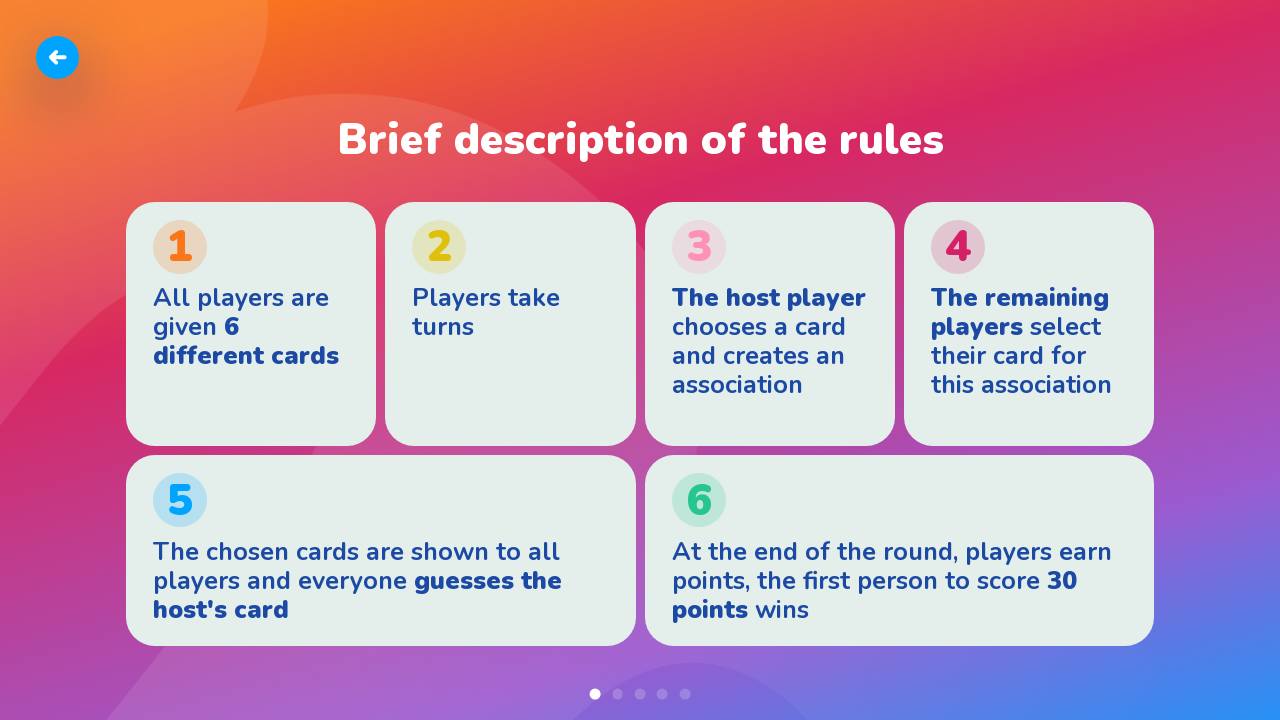

Moved mouse to starting position for swipe gesture at (300, 300)
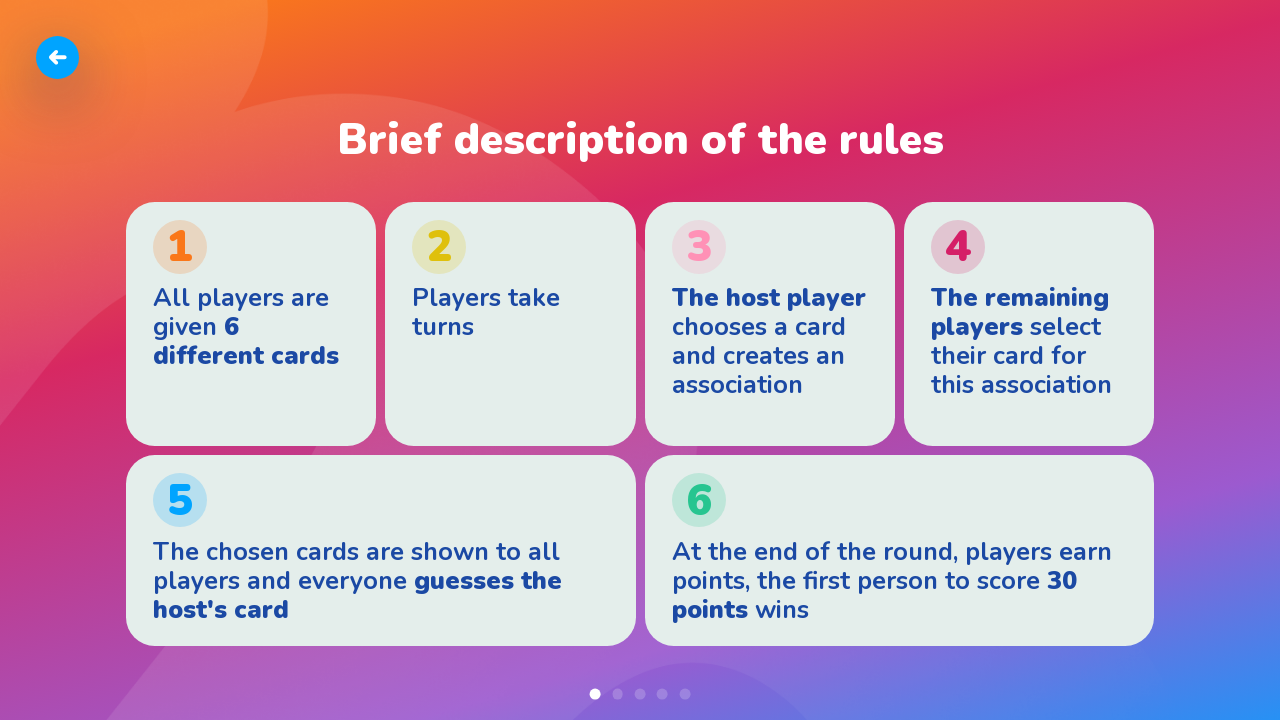

Pressed mouse button down to begin swipe at (300, 300)
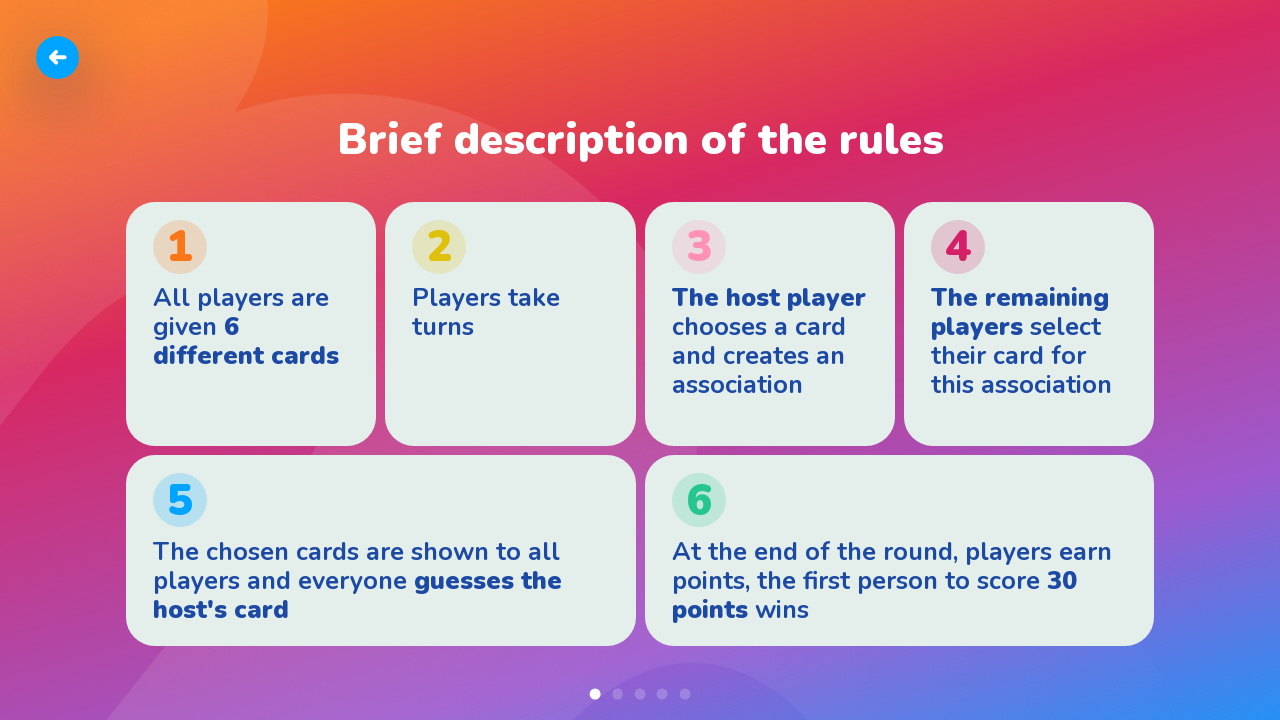

Swiped left across the tutorial slide at (-1000, 0)
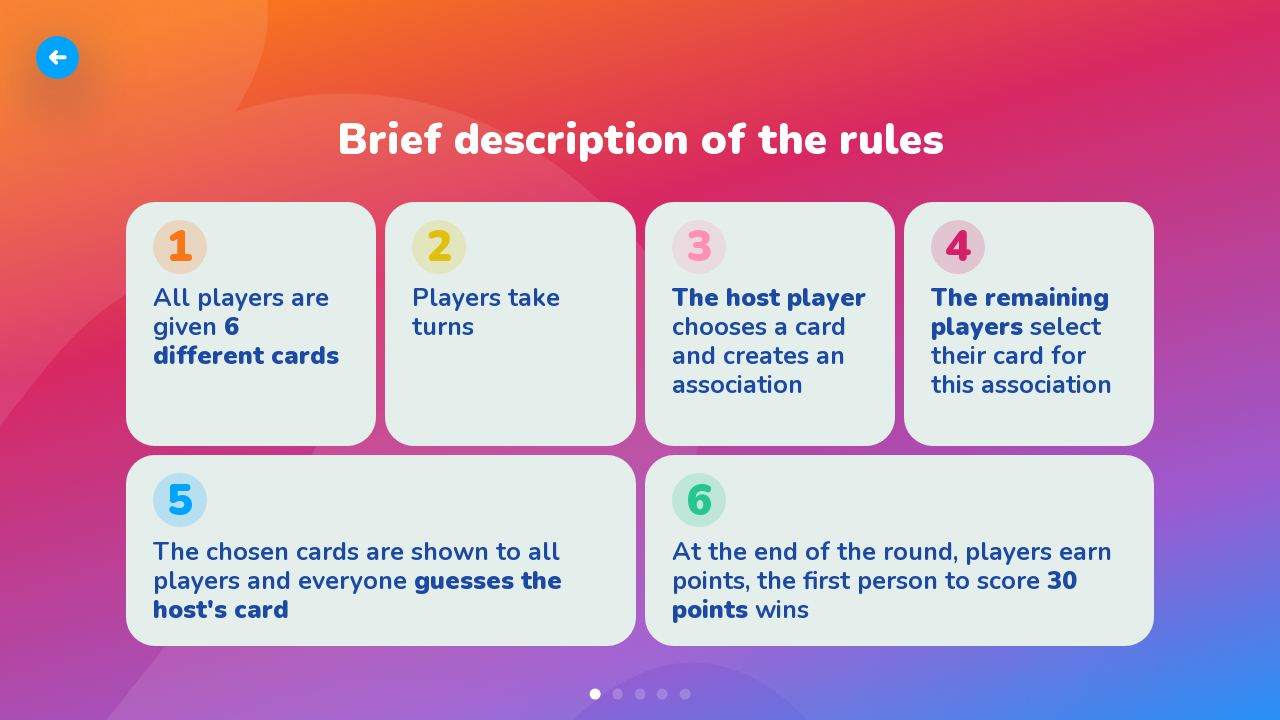

Released mouse button to complete swipe gesture at (-1000, 0)
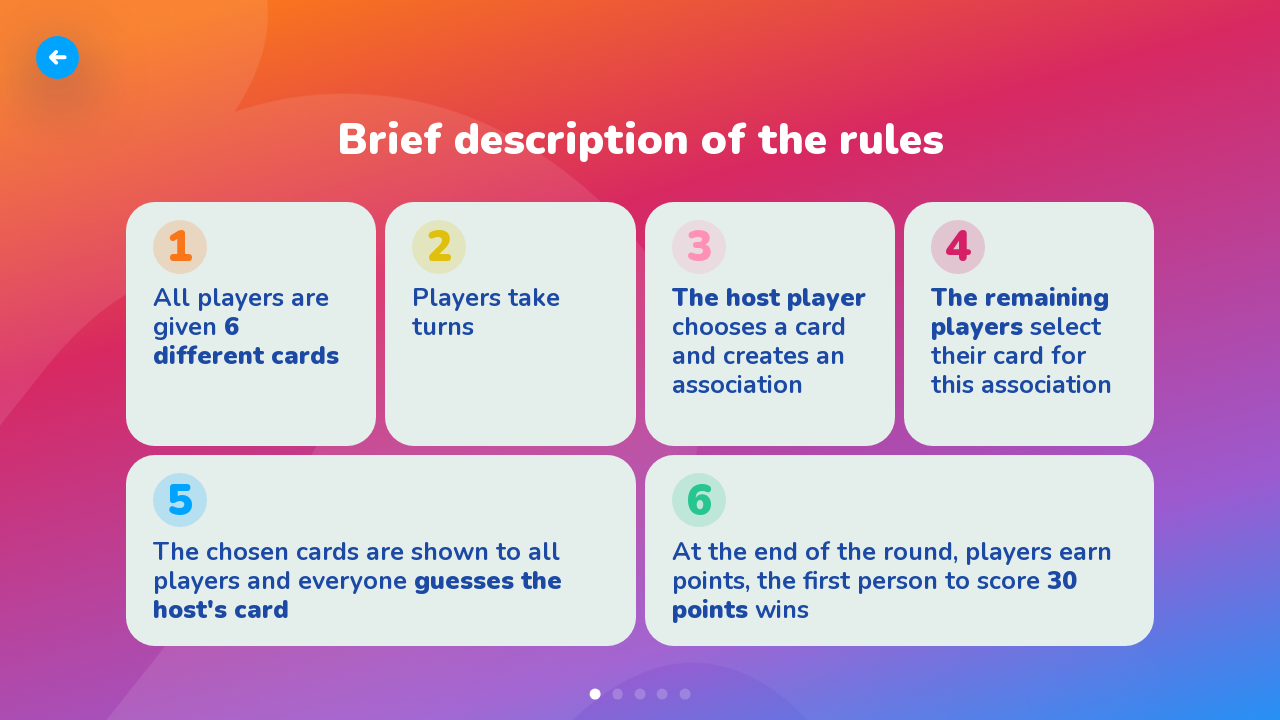

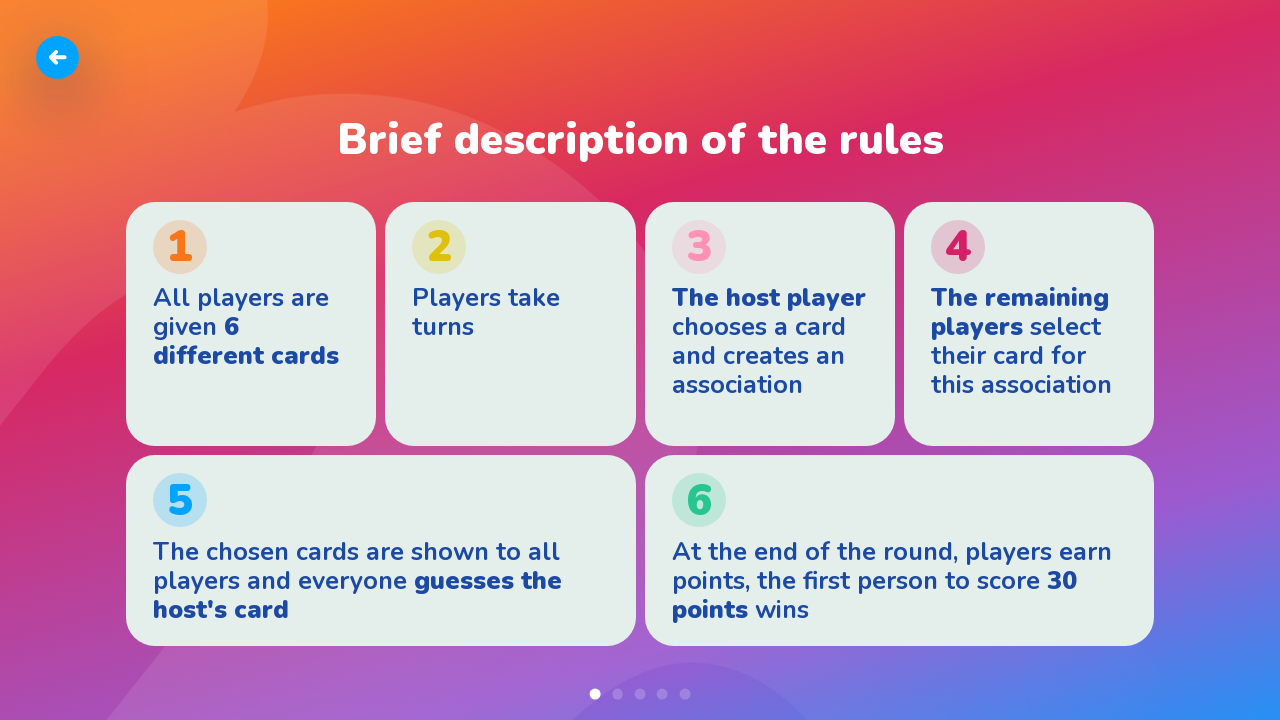